Opens SpiceJet website with disabled notifications in a maximized browser window

Starting URL: https://www.spicejet.com/

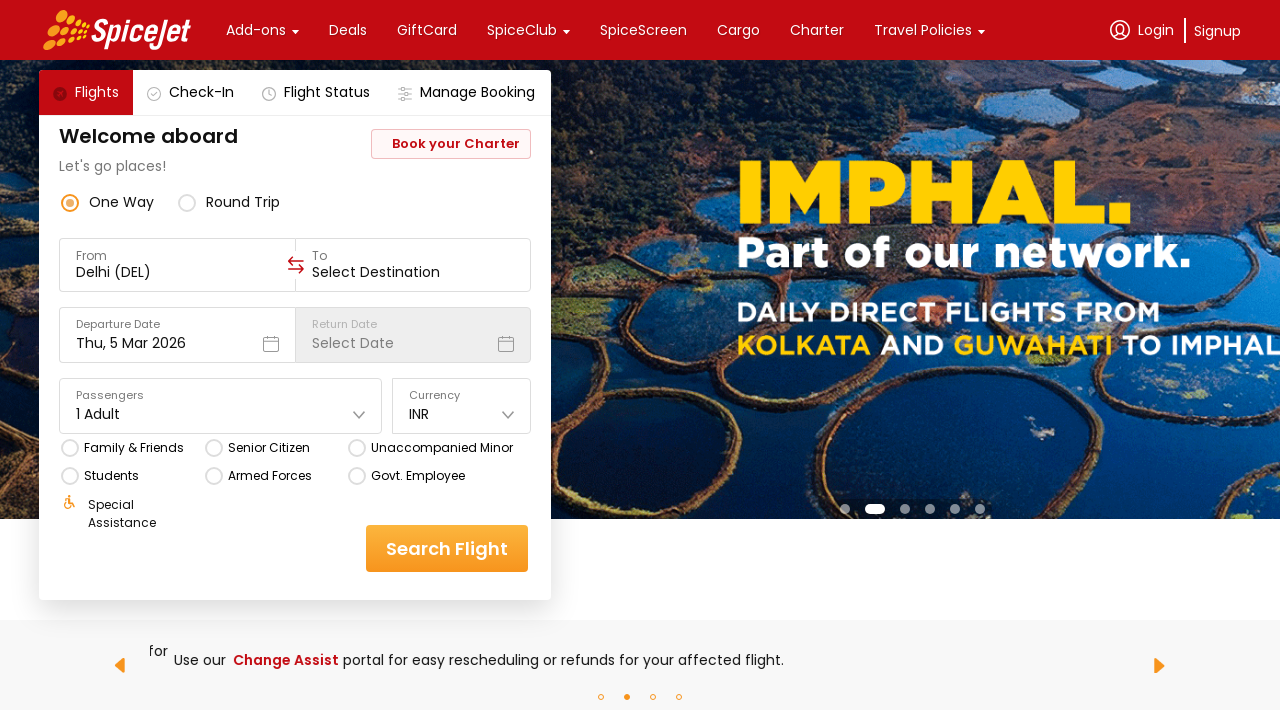

Waited 3 seconds for page to fully load
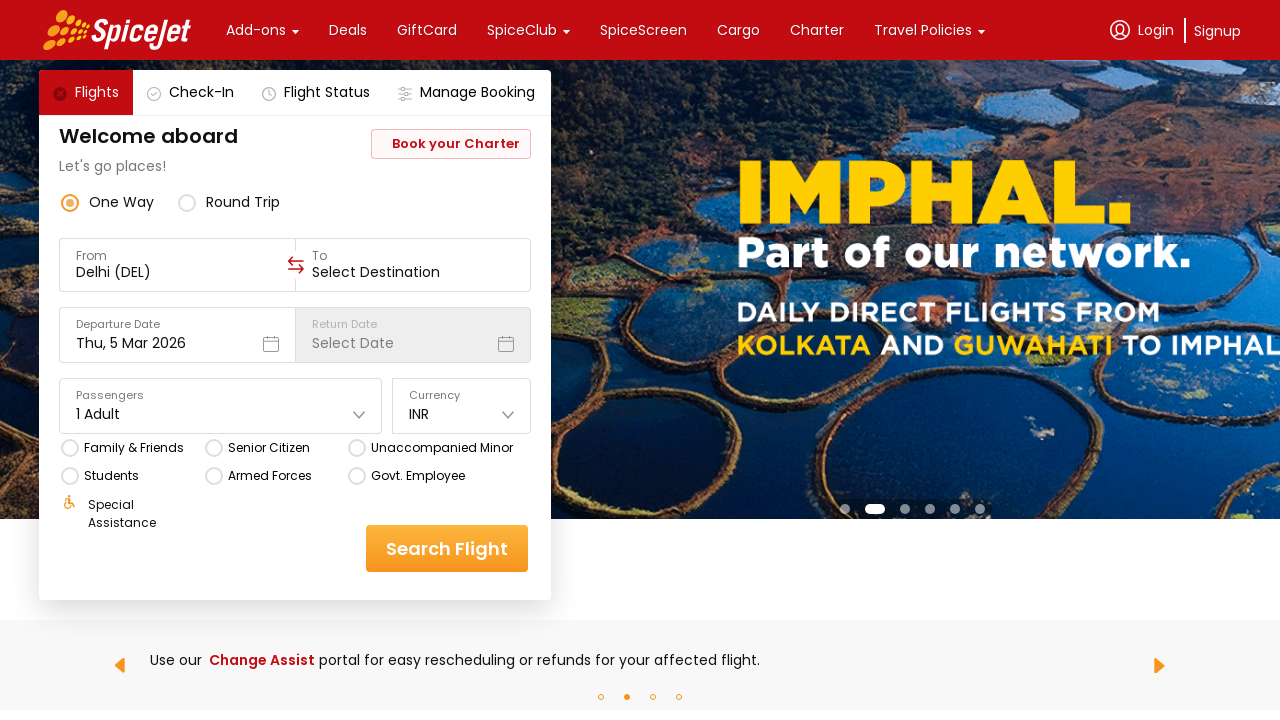

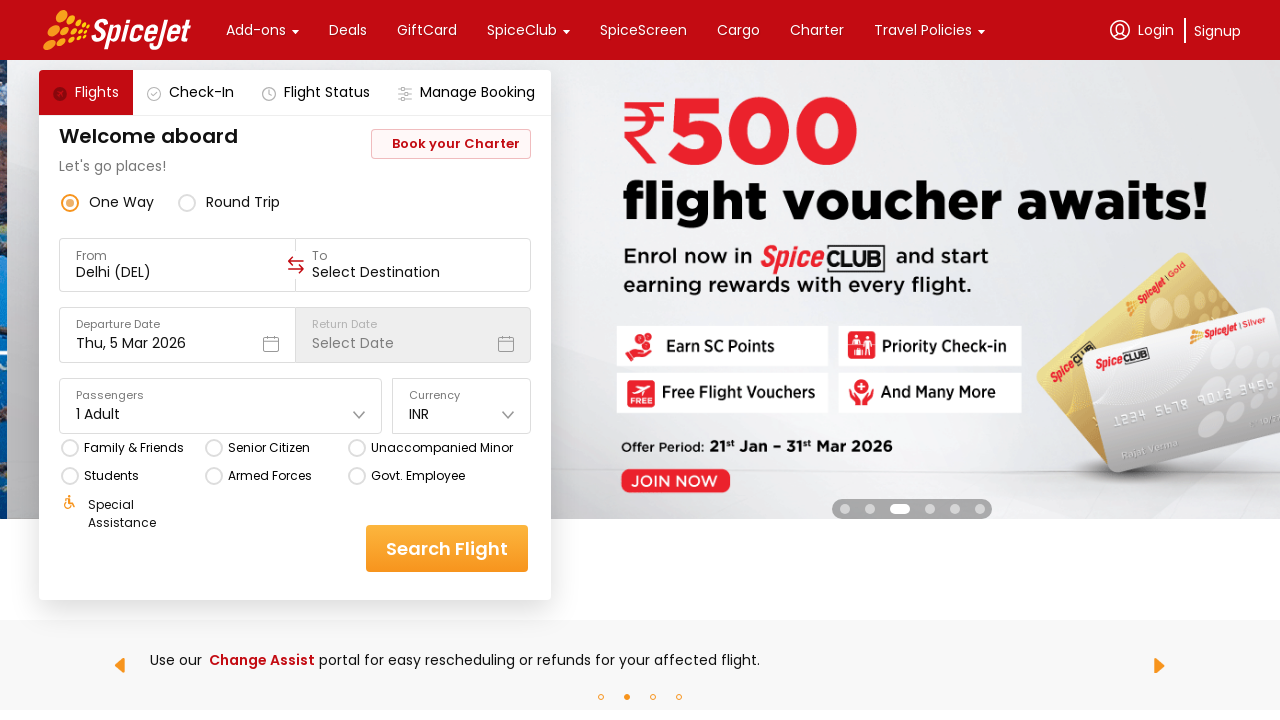